Tests nested frames functionality by navigating to the Nested Frames page, switching into nested frames (frame-top, then frame-middle), and verifying the content within the middle frame is accessible.

Starting URL: https://the-internet.herokuapp.com/

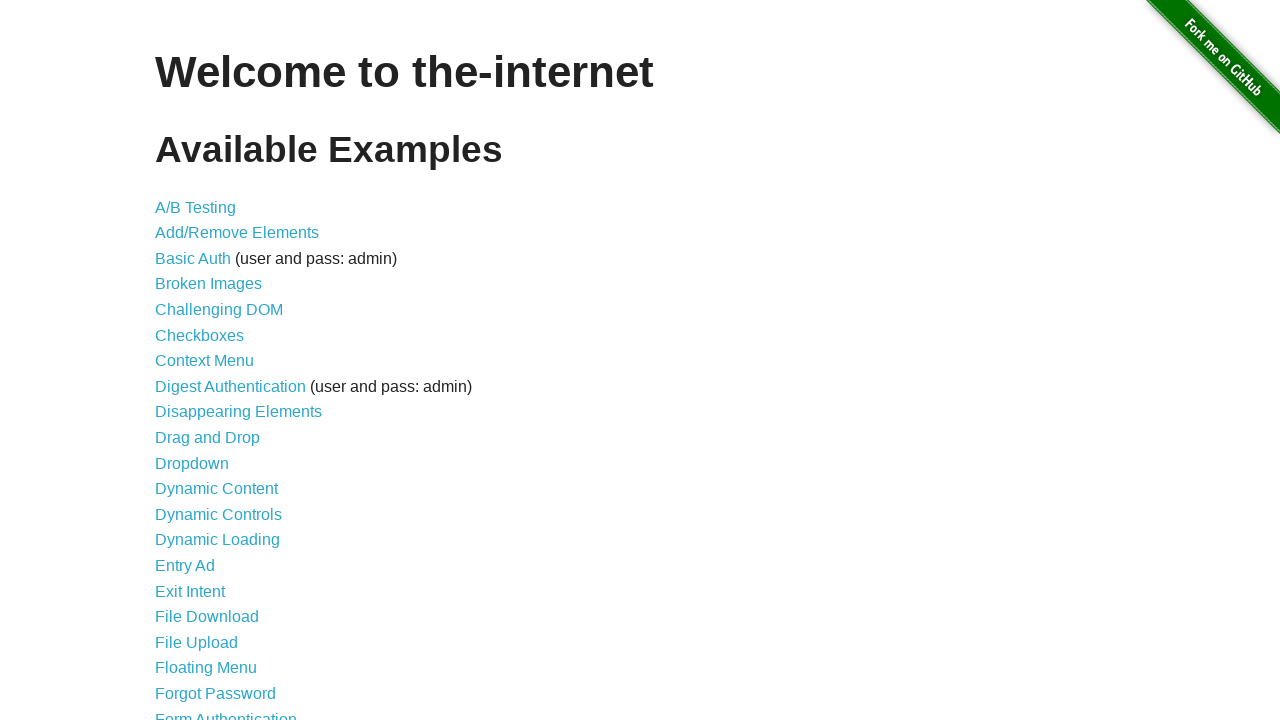

Clicked on 'Nested Frames' link at (210, 395) on xpath=//a[normalize-space()='Nested Frames']
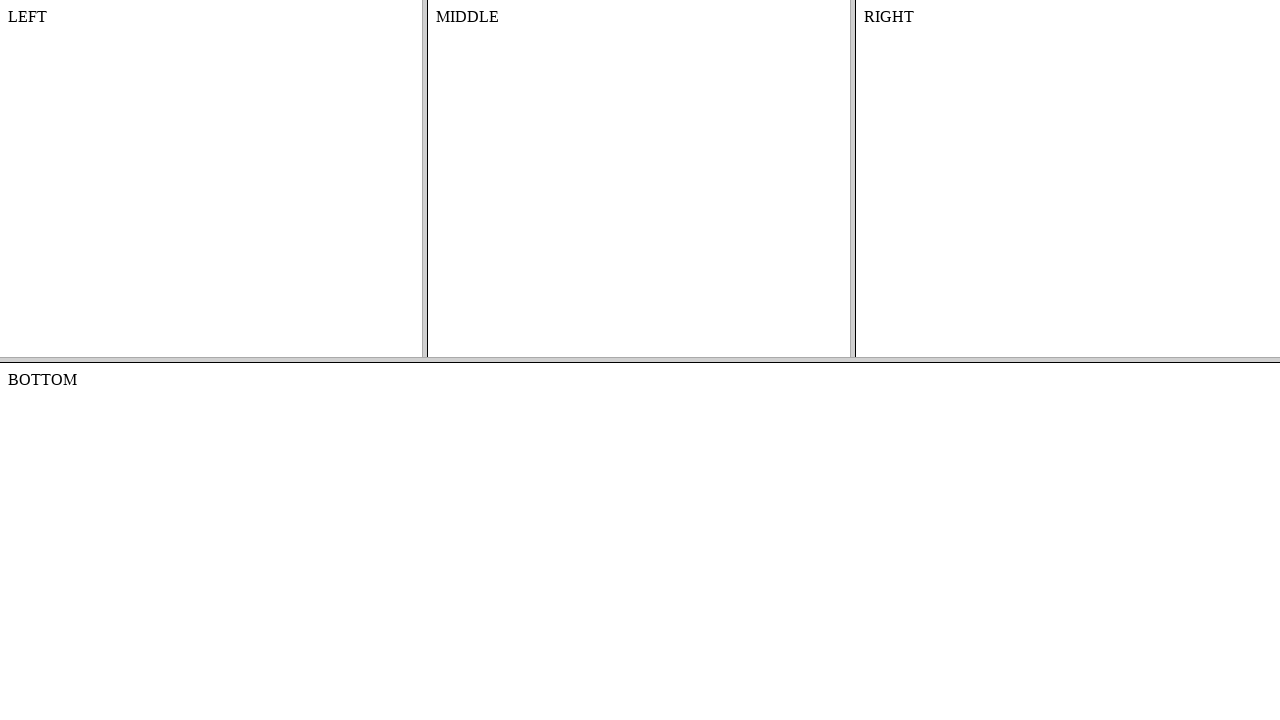

Located frame-top nested frame
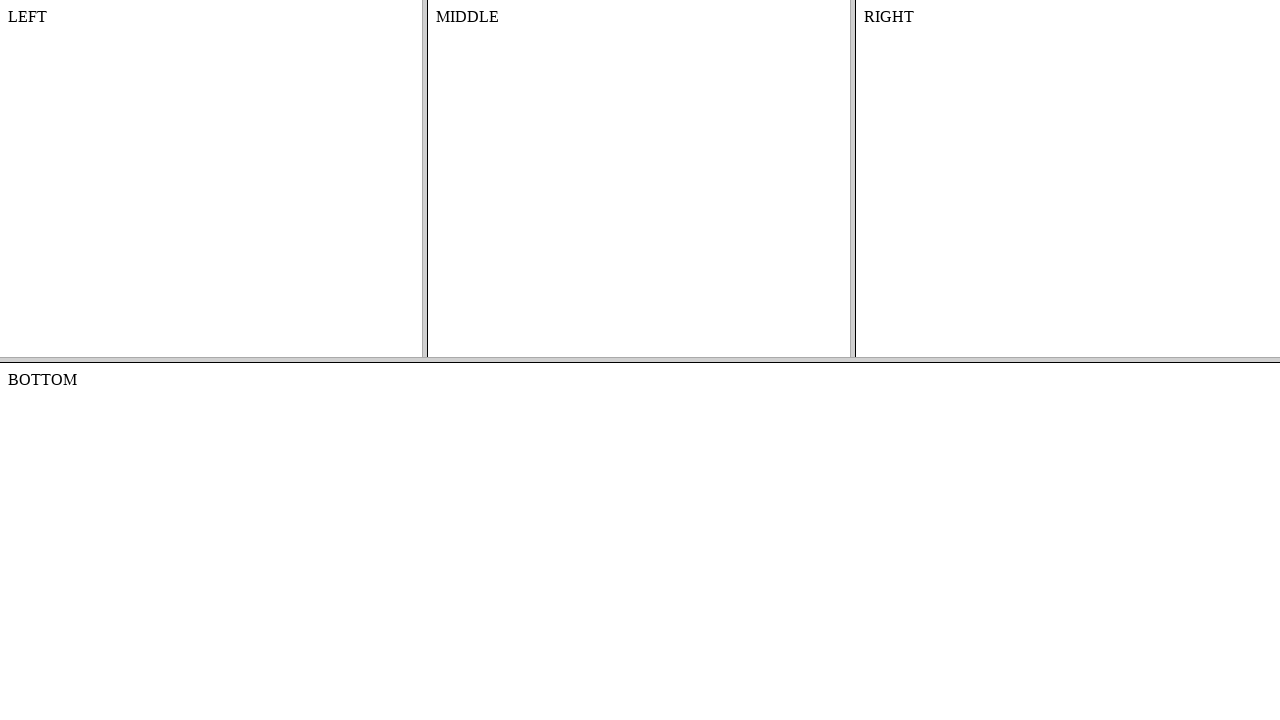

Located frame-middle nested frame within frame-top
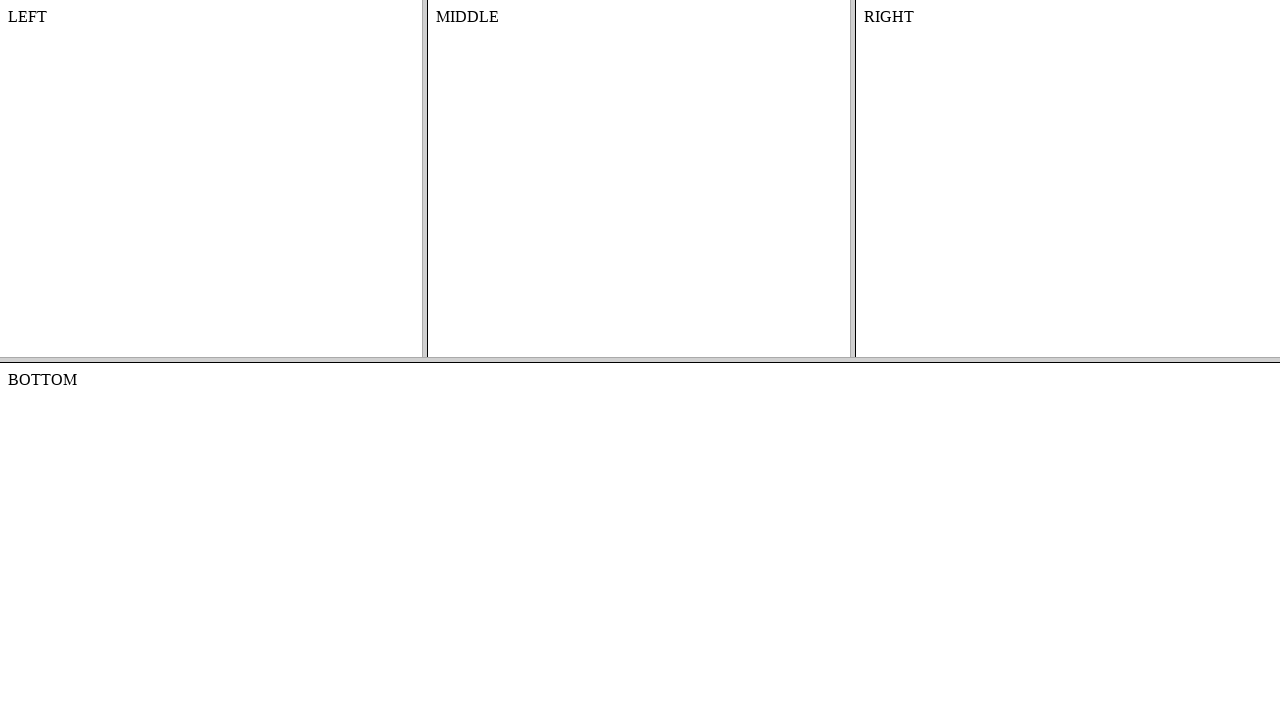

Content element in middle frame loaded and is accessible
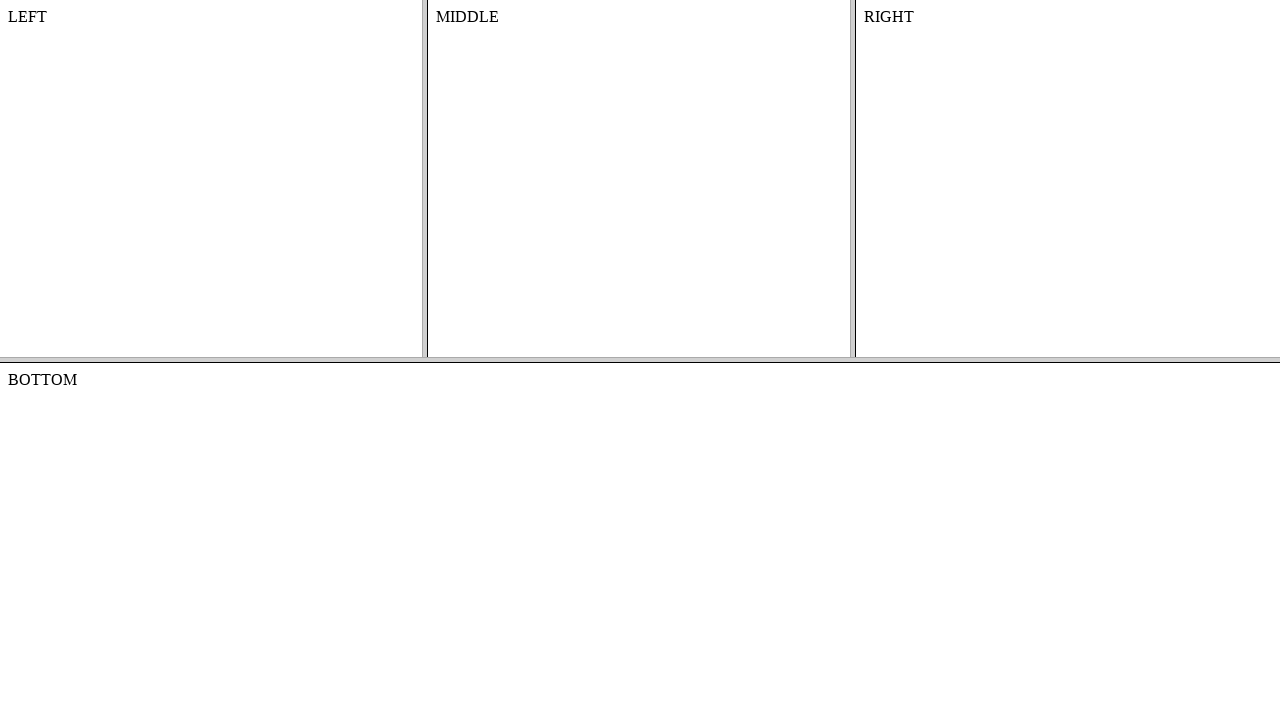

Retrieved text content from middle frame content element
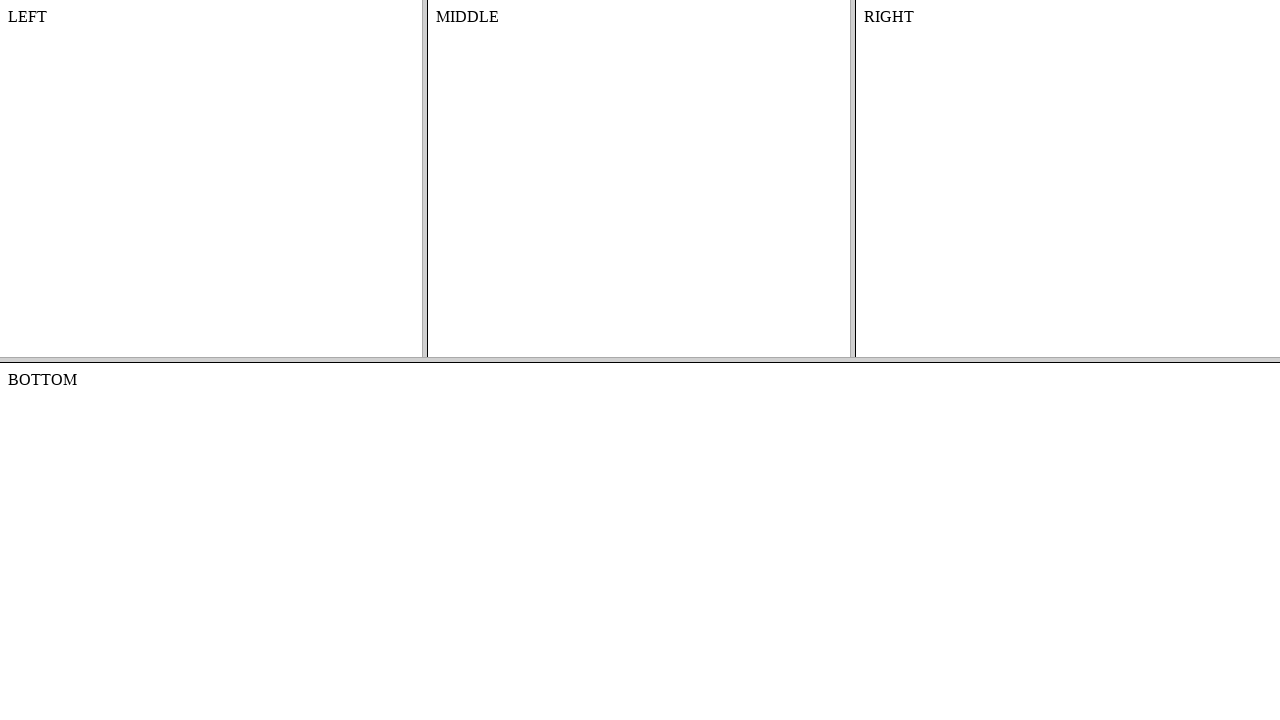

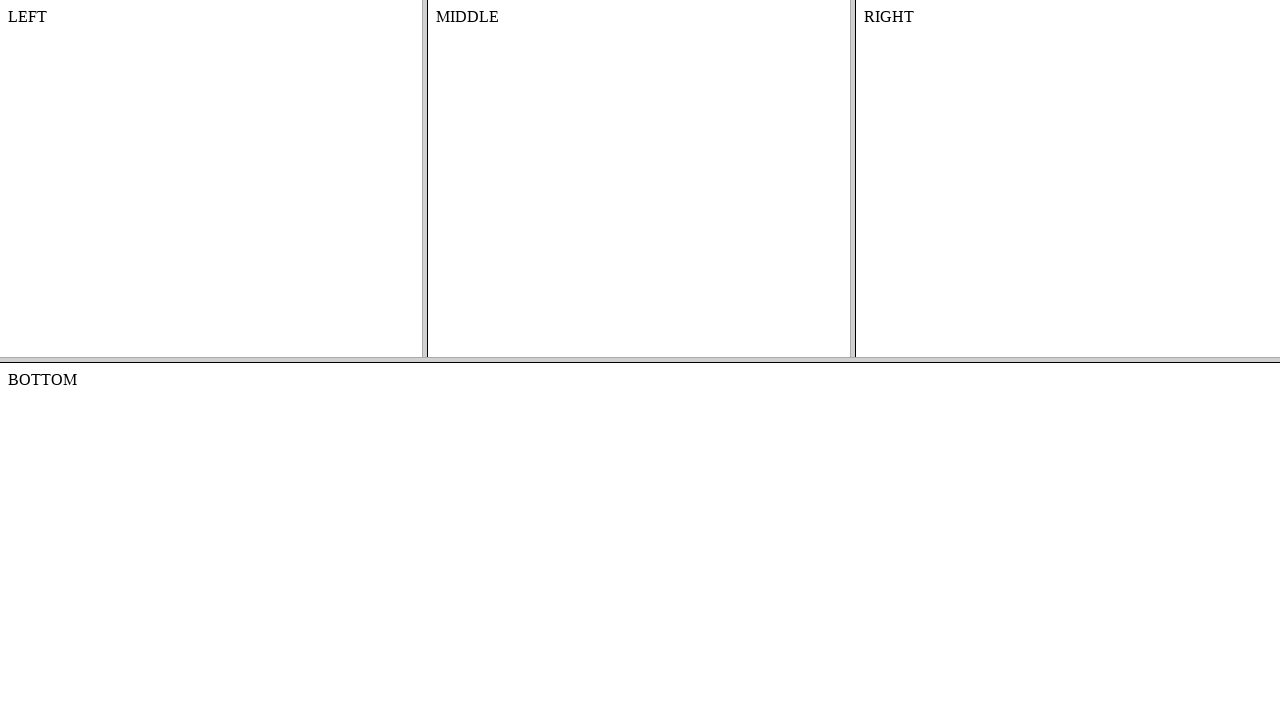